Tests hidden layers functionality by attempting to click a button that becomes unclickable after the first click

Starting URL: http://uitestingplayground.com/

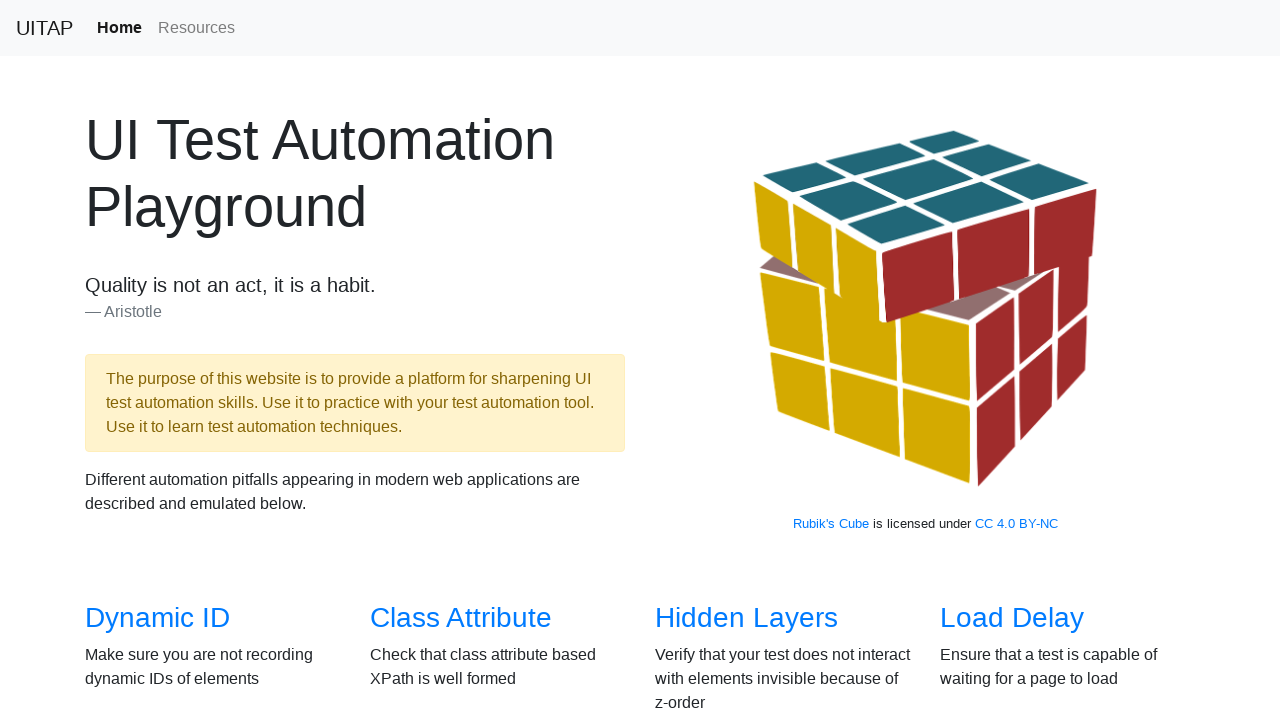

Clicked on Hidden Layers link at (746, 618) on text=Hidden Layers
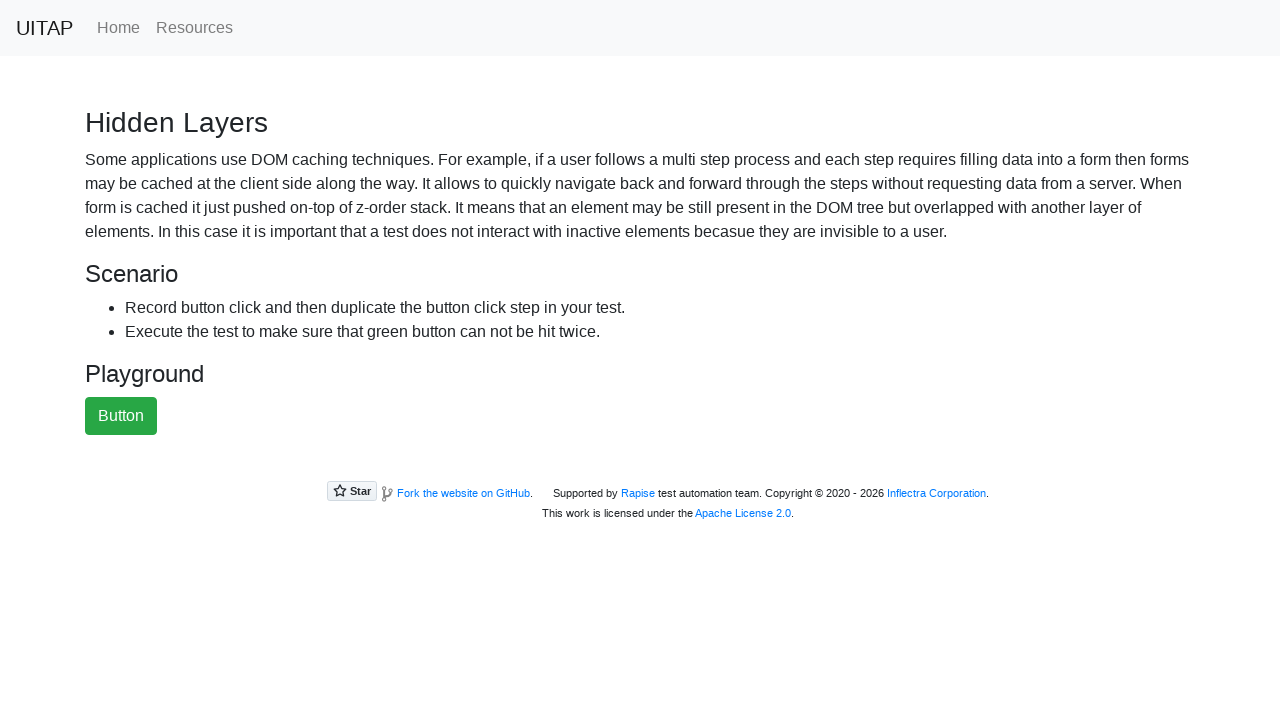

Button clicked 1 time(s) at (121, 416) on #greenButton
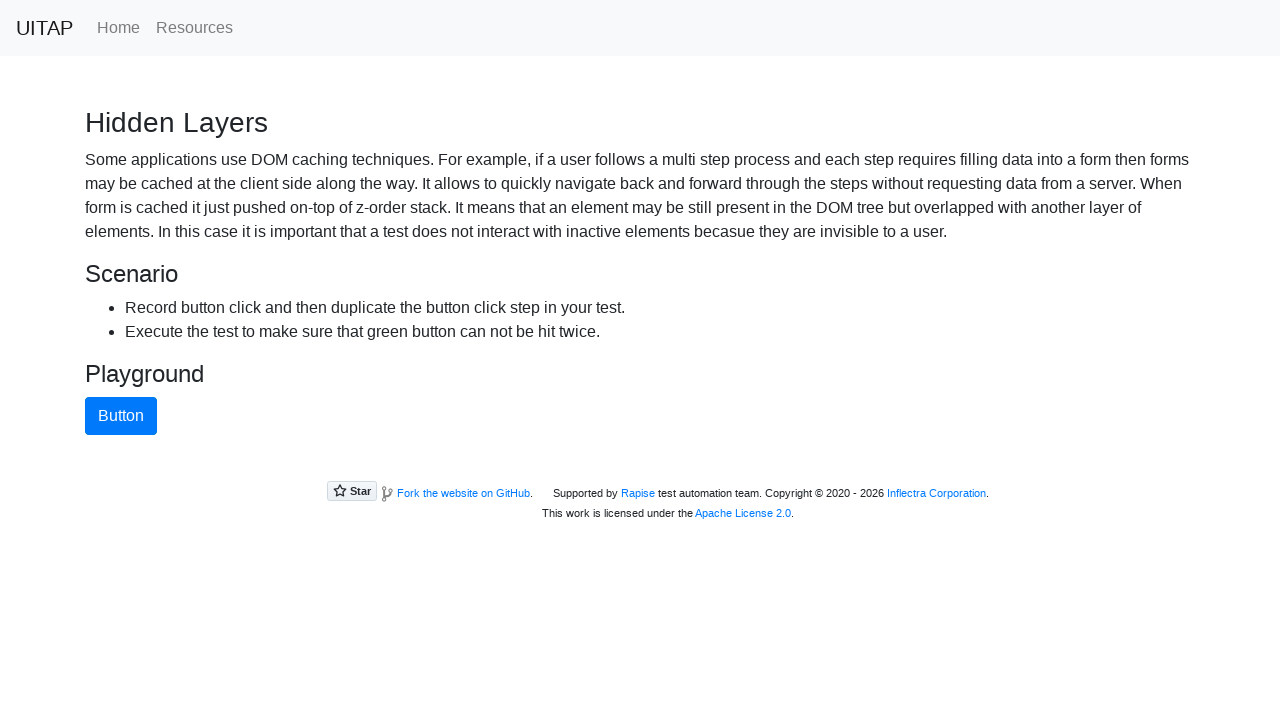

Button can only be clicked once - became unclickable after first click at (121, 416) on #greenButton
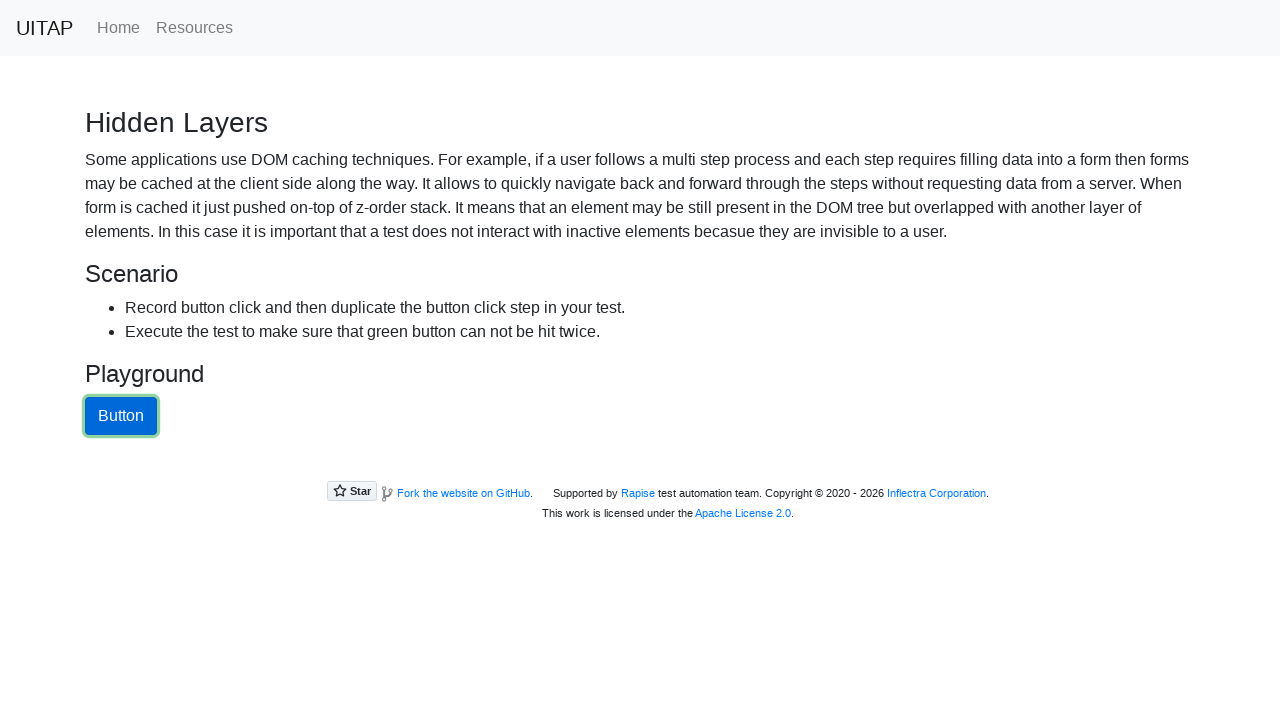

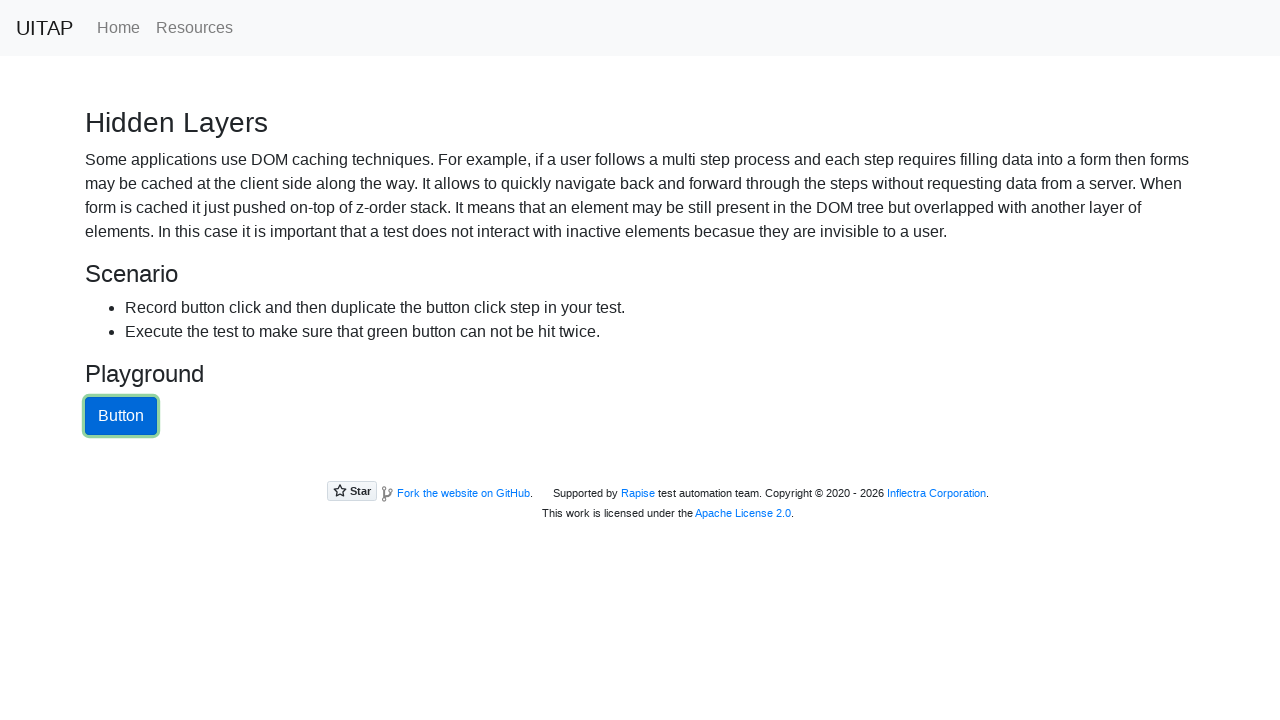